Navigates to 3dnews.ru website and scrolls down the page multiple times to test page loading and scrolling functionality

Starting URL: http://3dnews.ru

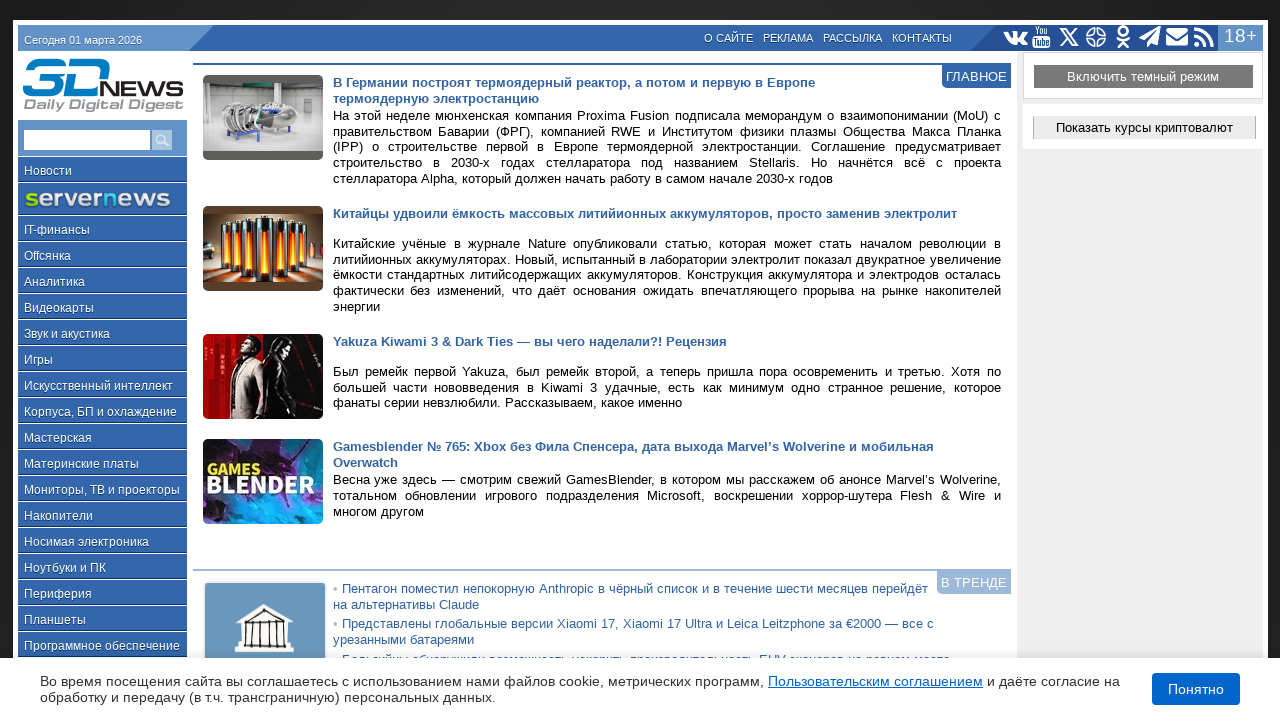

Waited for page to reach networkidle state
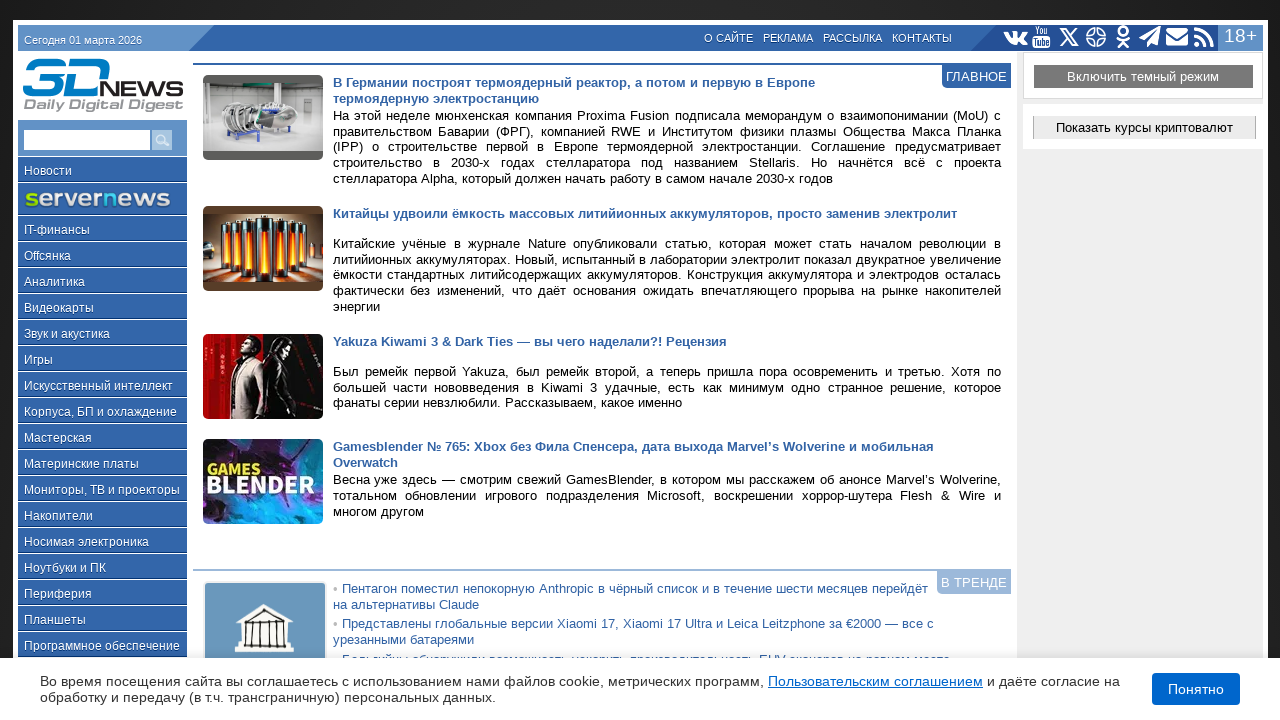

Waited 5 seconds for page to fully load
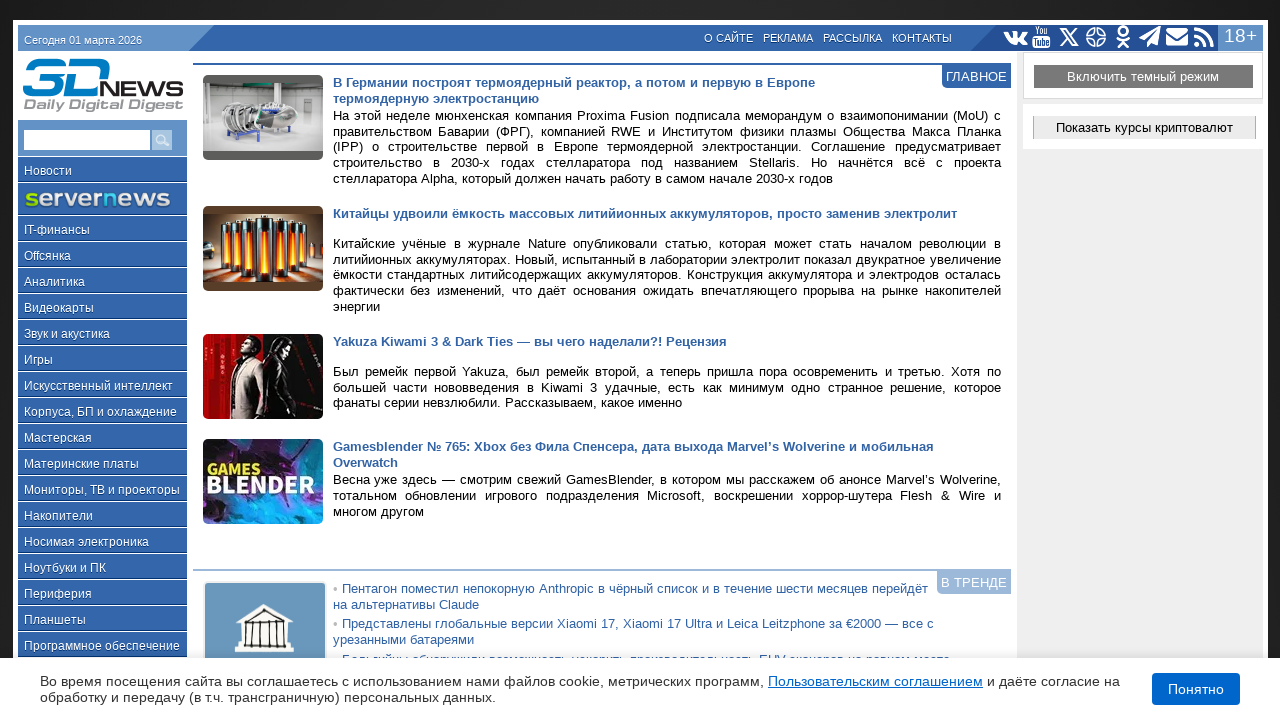

Scrolled down by one viewport height (scroll 1 of 3)
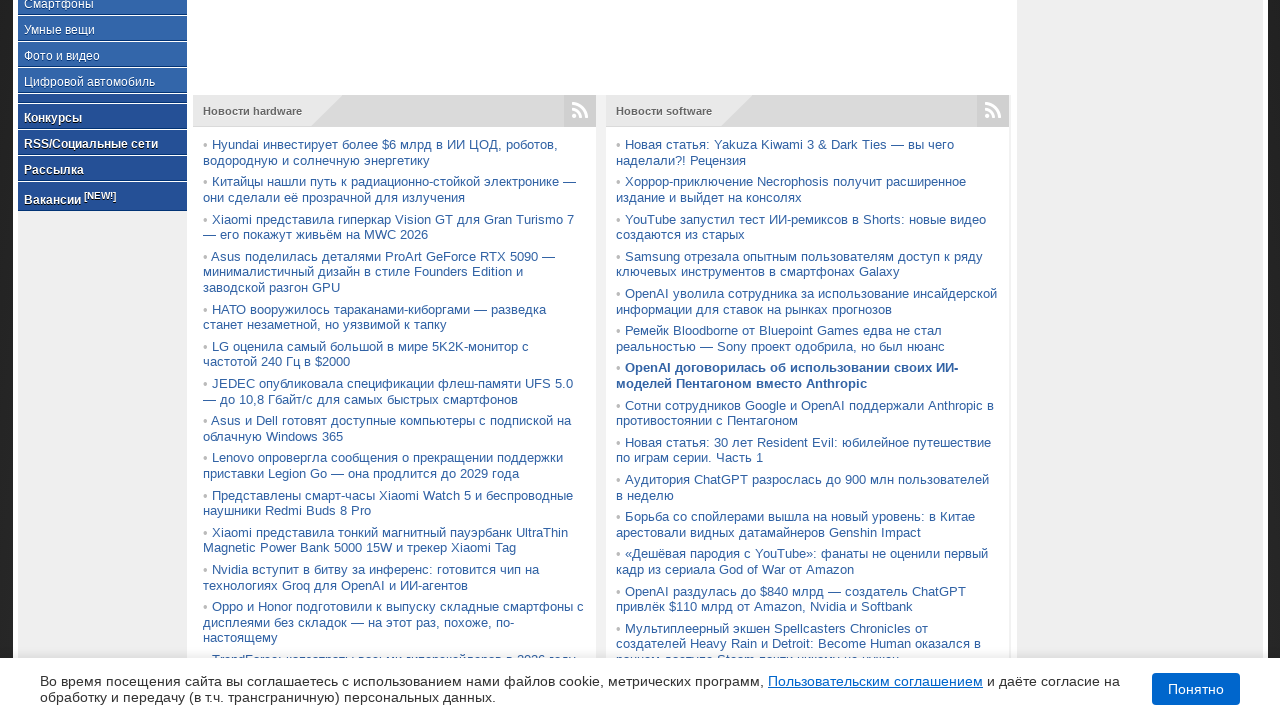

Waited 1 second after scrolling (pause 1 of 3)
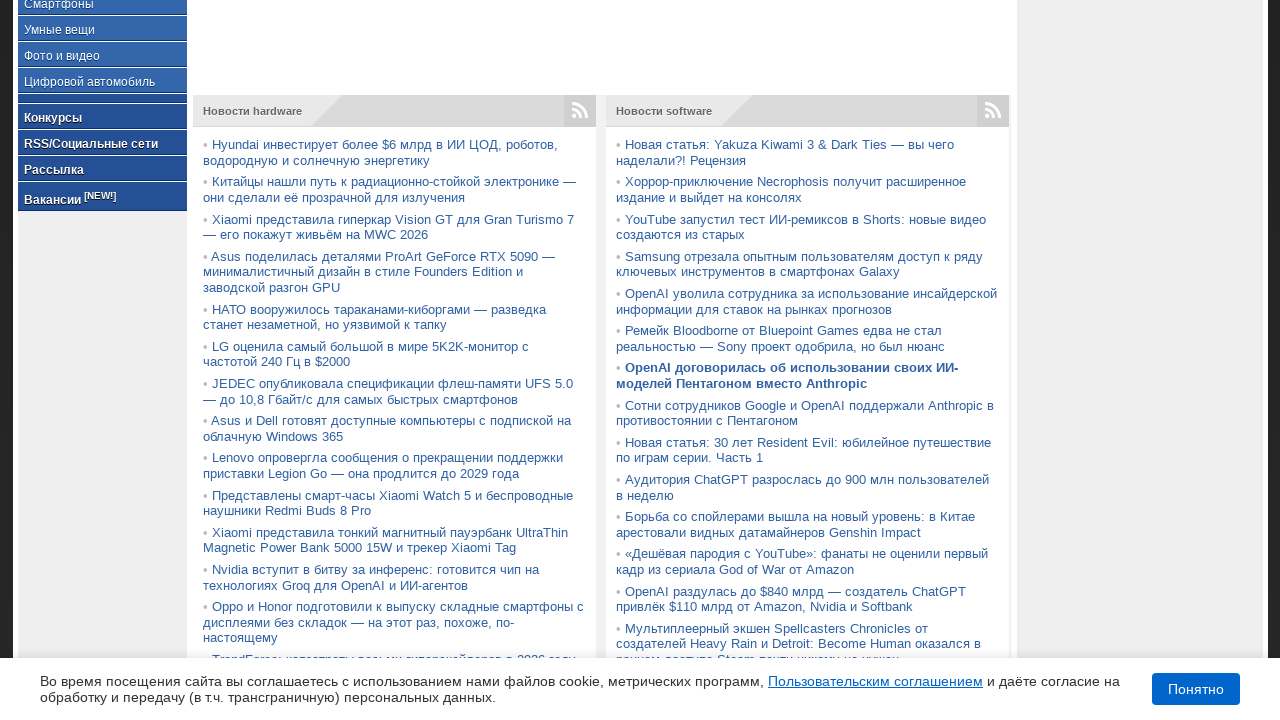

Scrolled down by one viewport height (scroll 2 of 3)
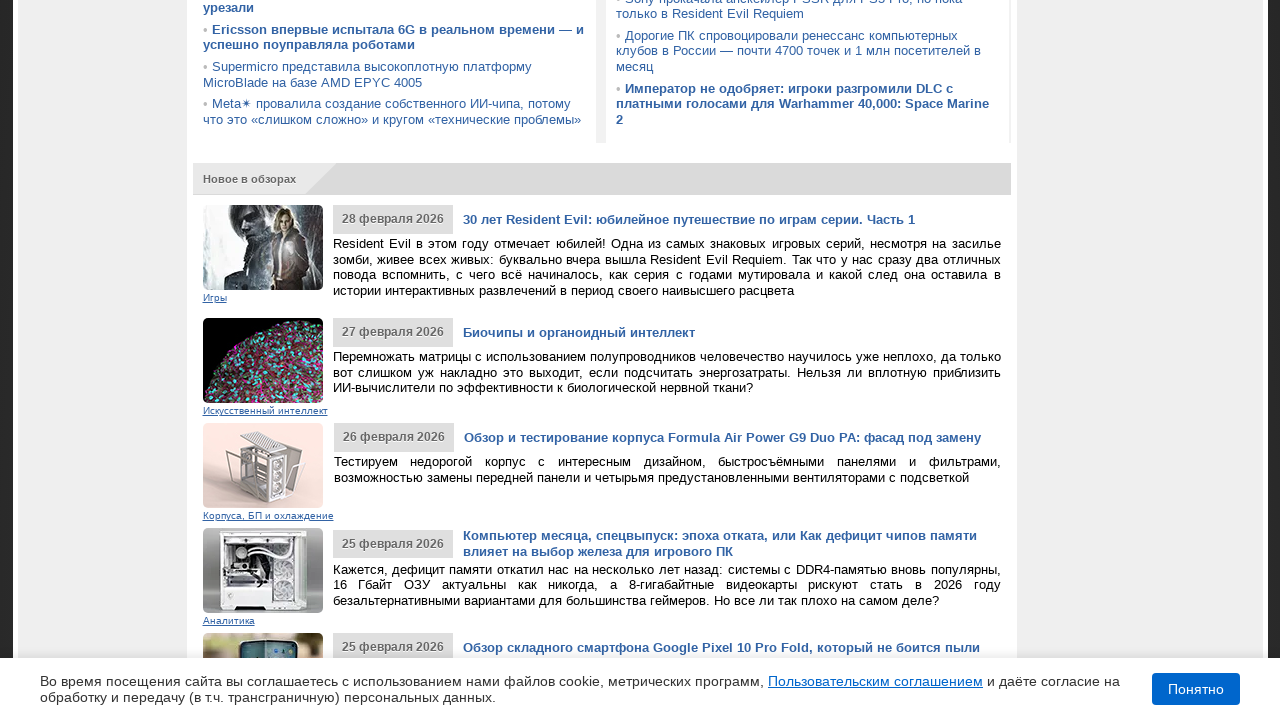

Waited 1 second after scrolling (pause 2 of 3)
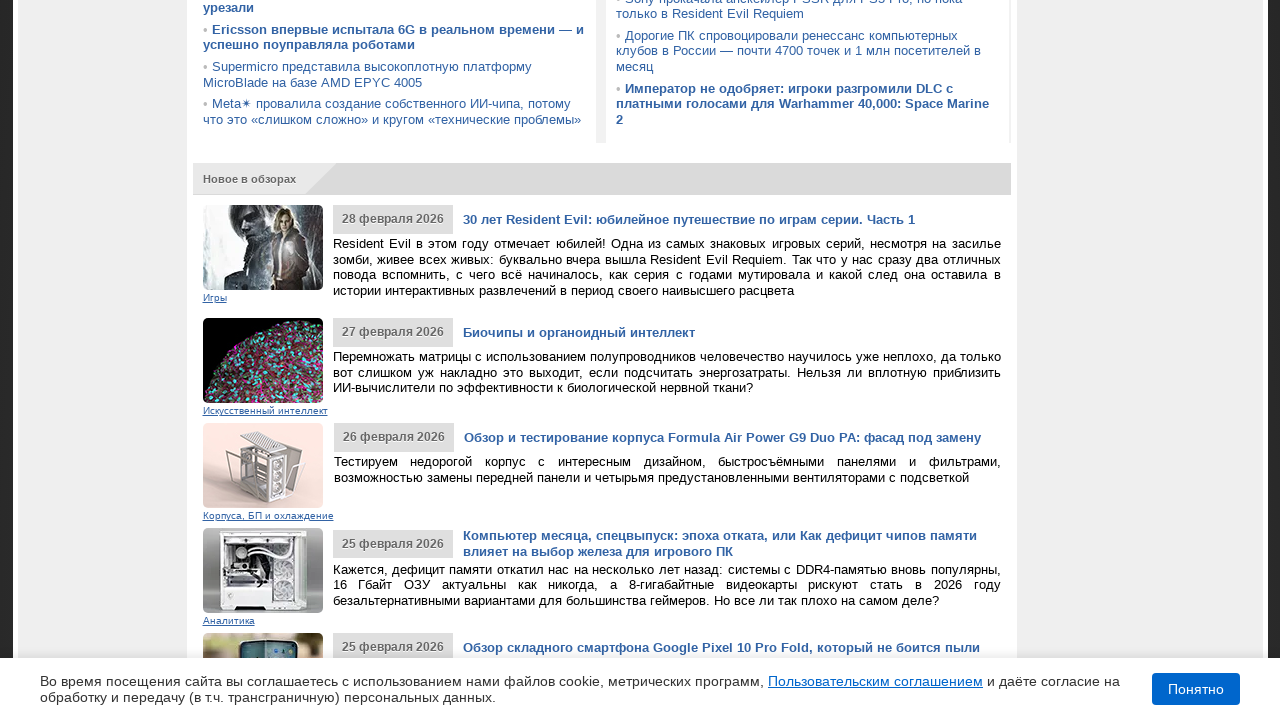

Scrolled down by one viewport height (scroll 3 of 3)
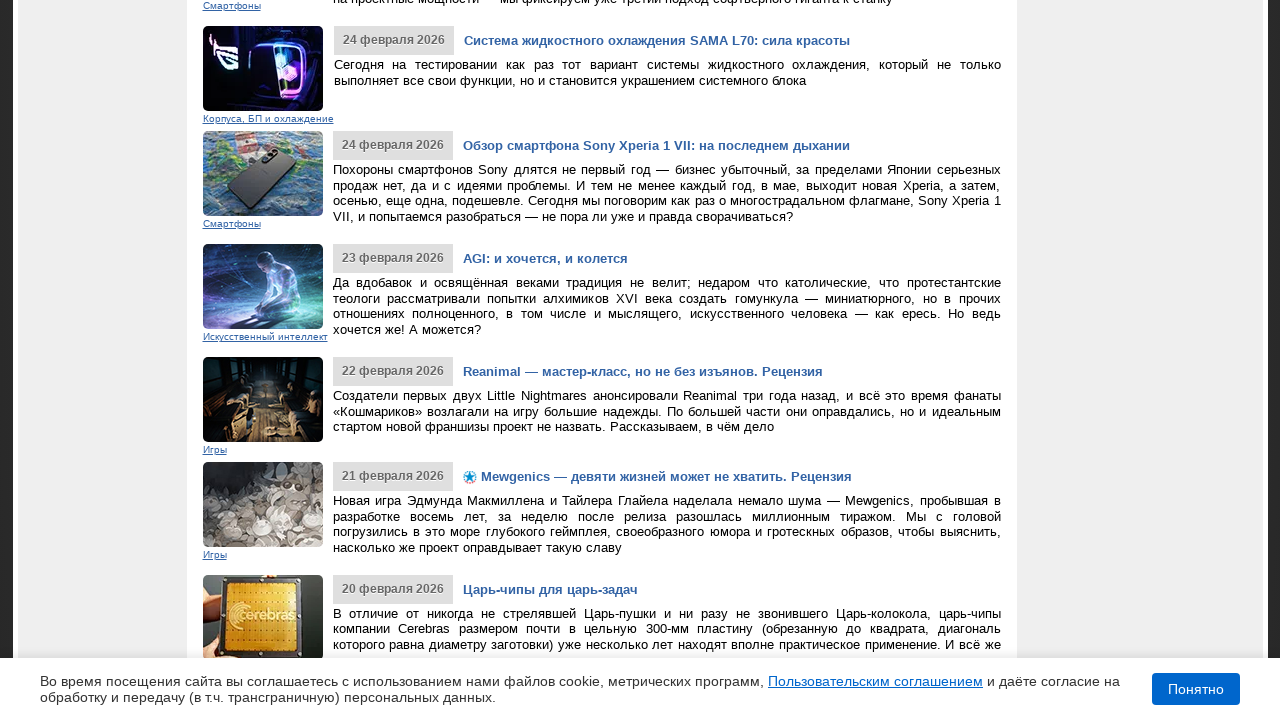

Waited 1 second after scrolling (pause 3 of 3)
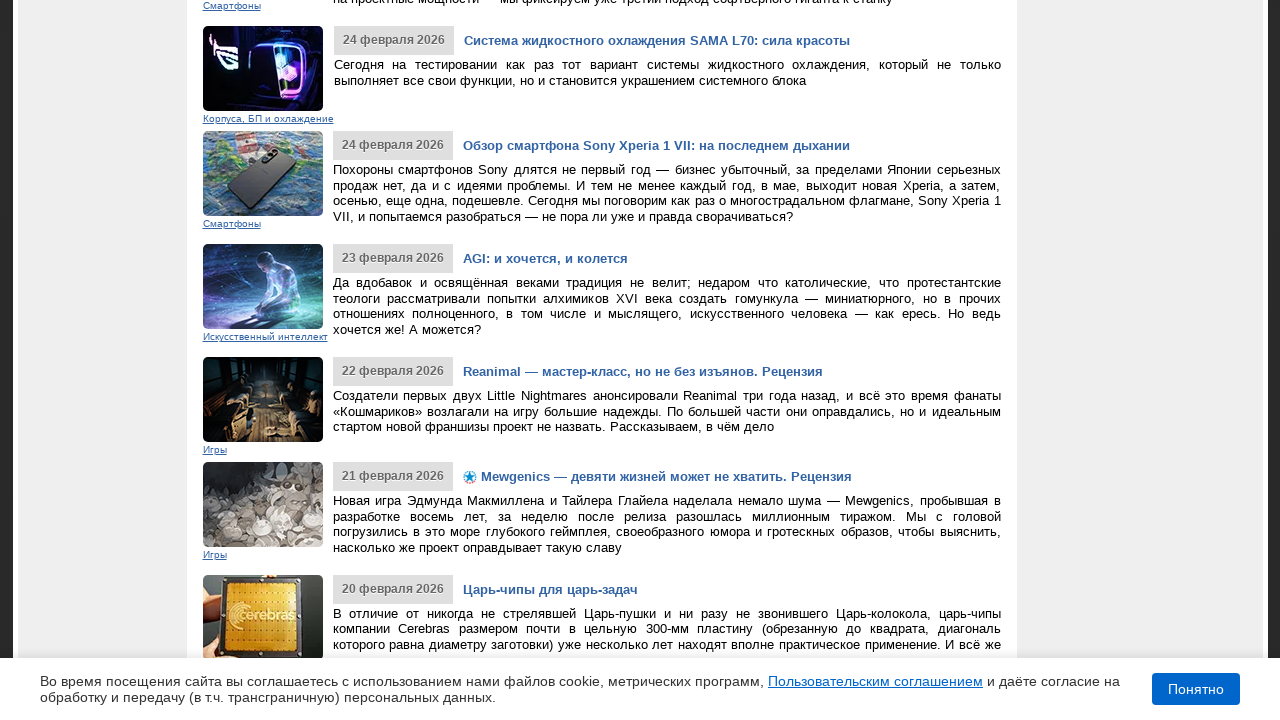

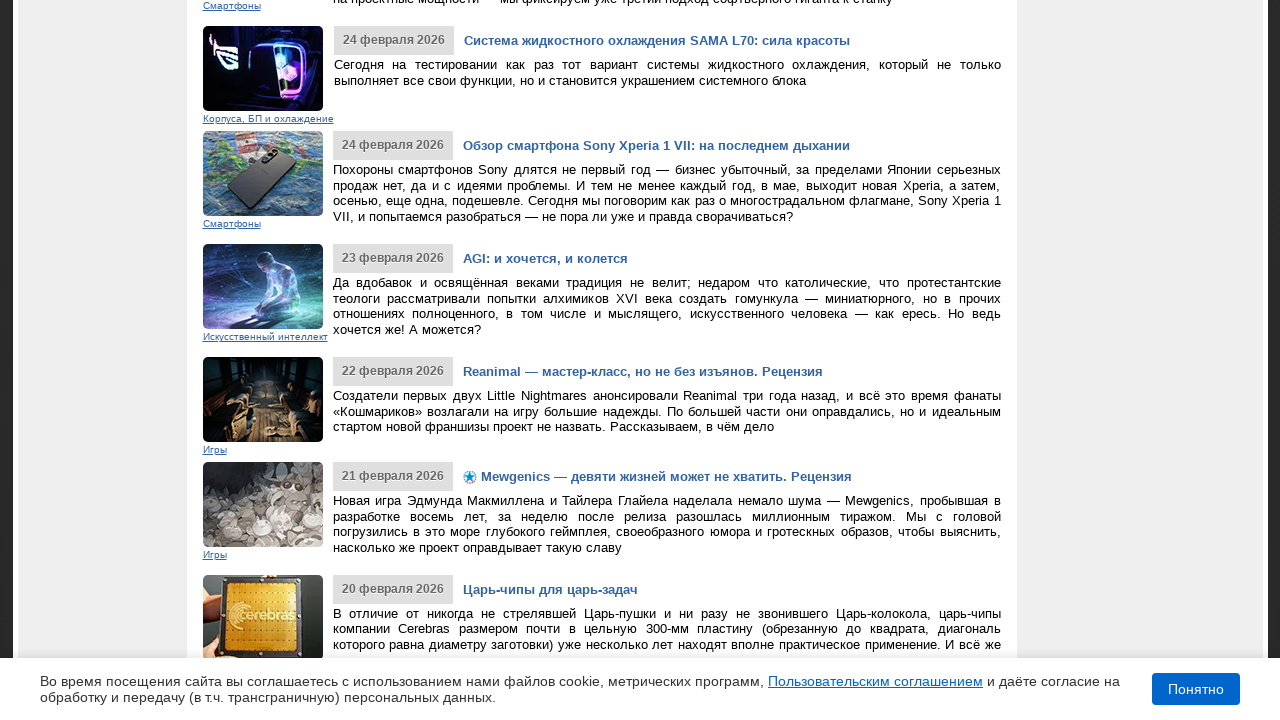